Tests empty email validation by leaving the email field blank and verifying the required field error

Starting URL: https://codility-frontend-prod.s3.amazonaws.com/media/task_static/qa_login_page/9a83bda125cd7398f9f482a3d6d45ea4/static/attachments/reference_page.html

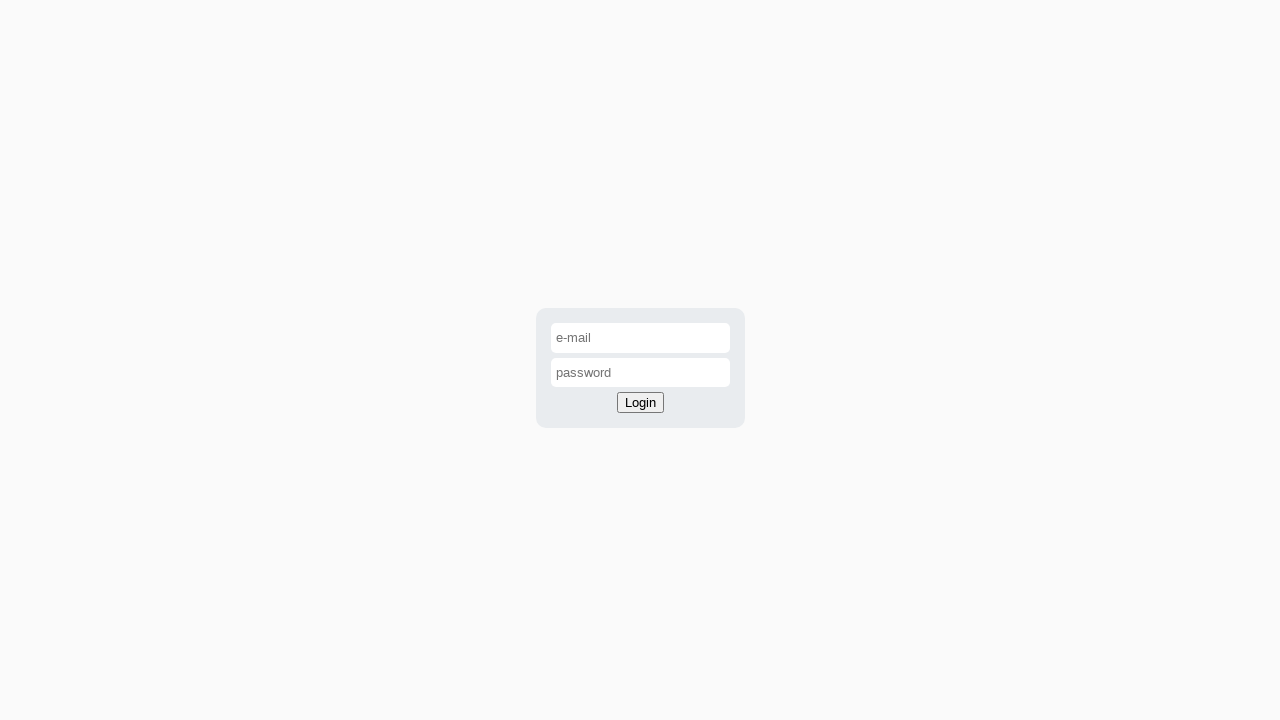

Cleared email input field on #email-input
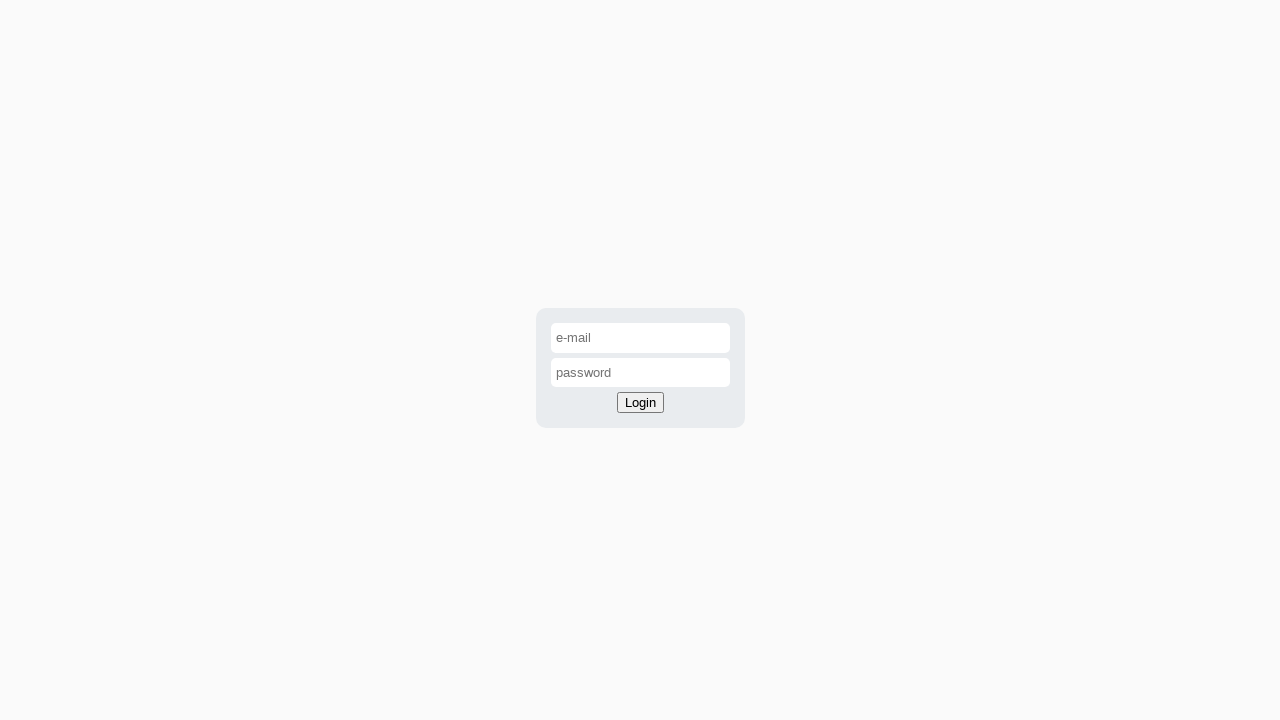

Filled password field with 'password' on #password-input
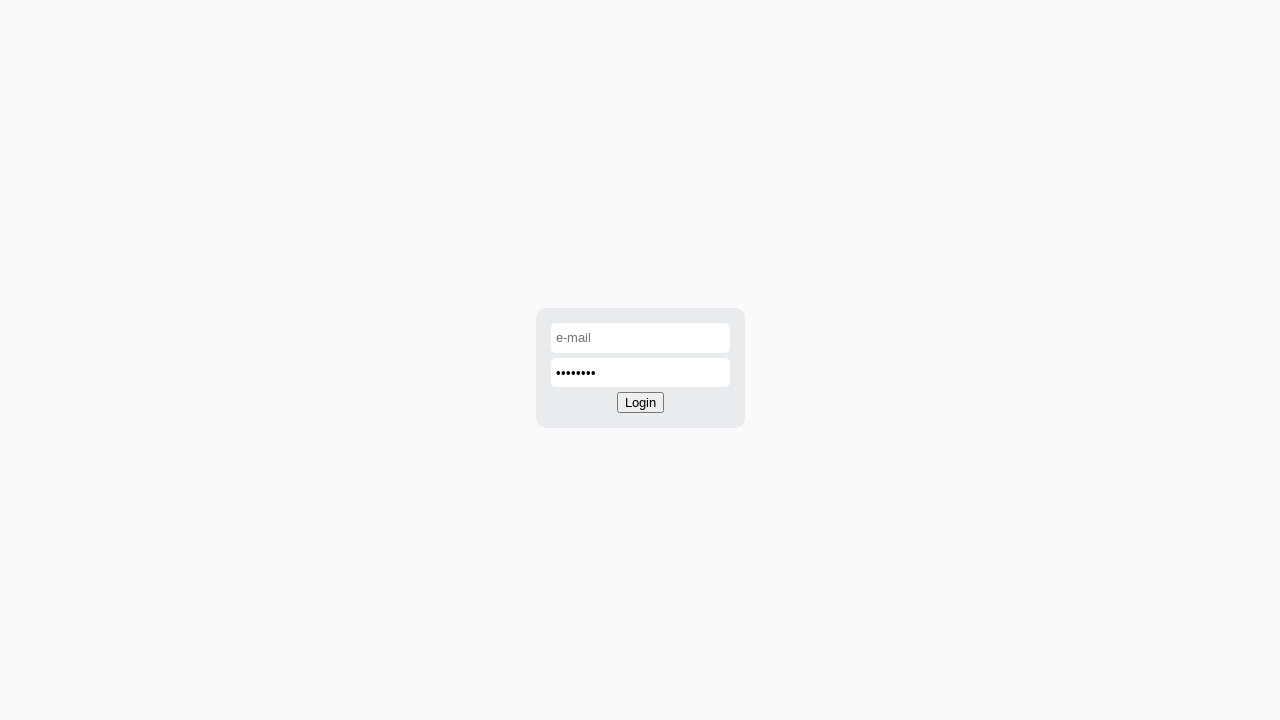

Clicked login button at (640, 403) on button#login-button
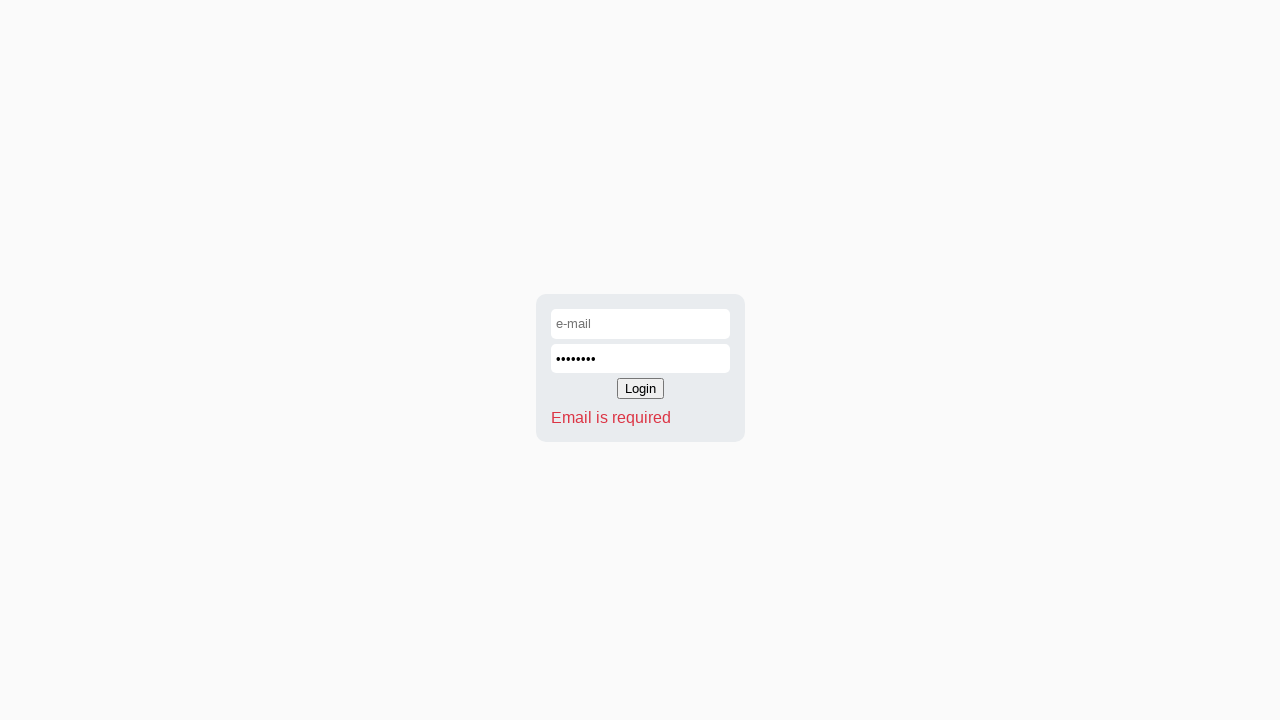

Verified 'Email is required' validation error appeared
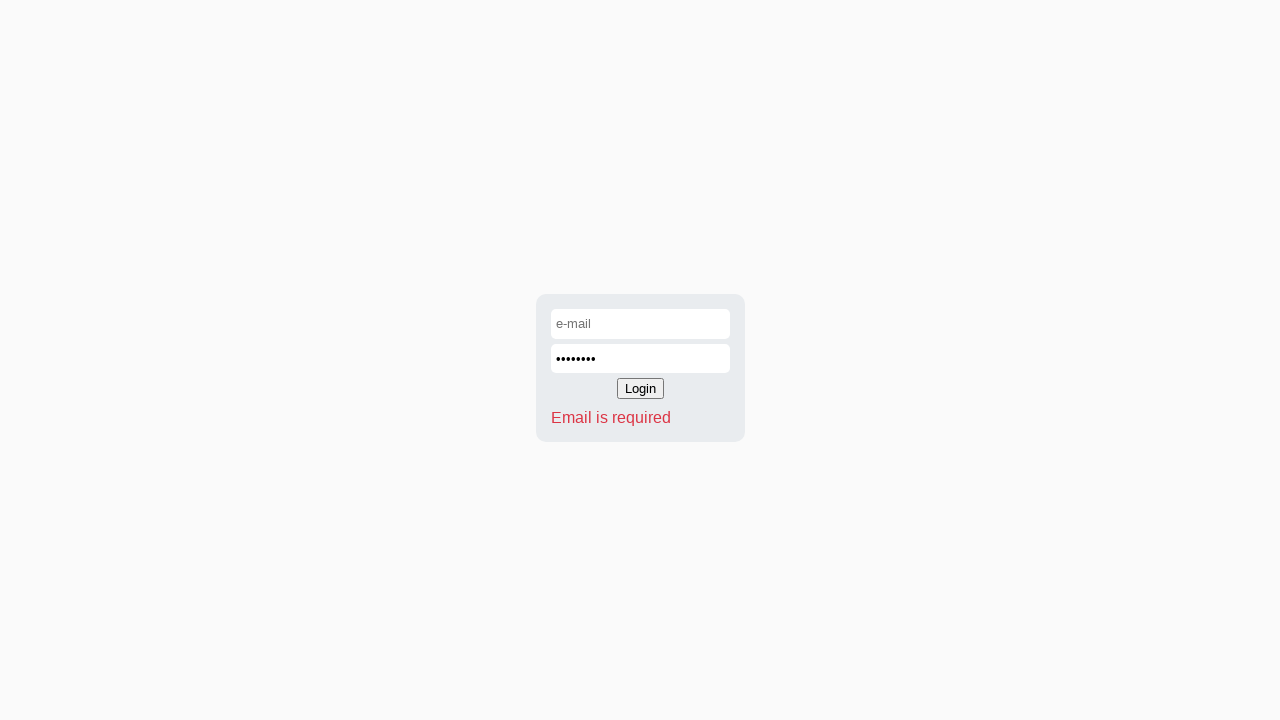

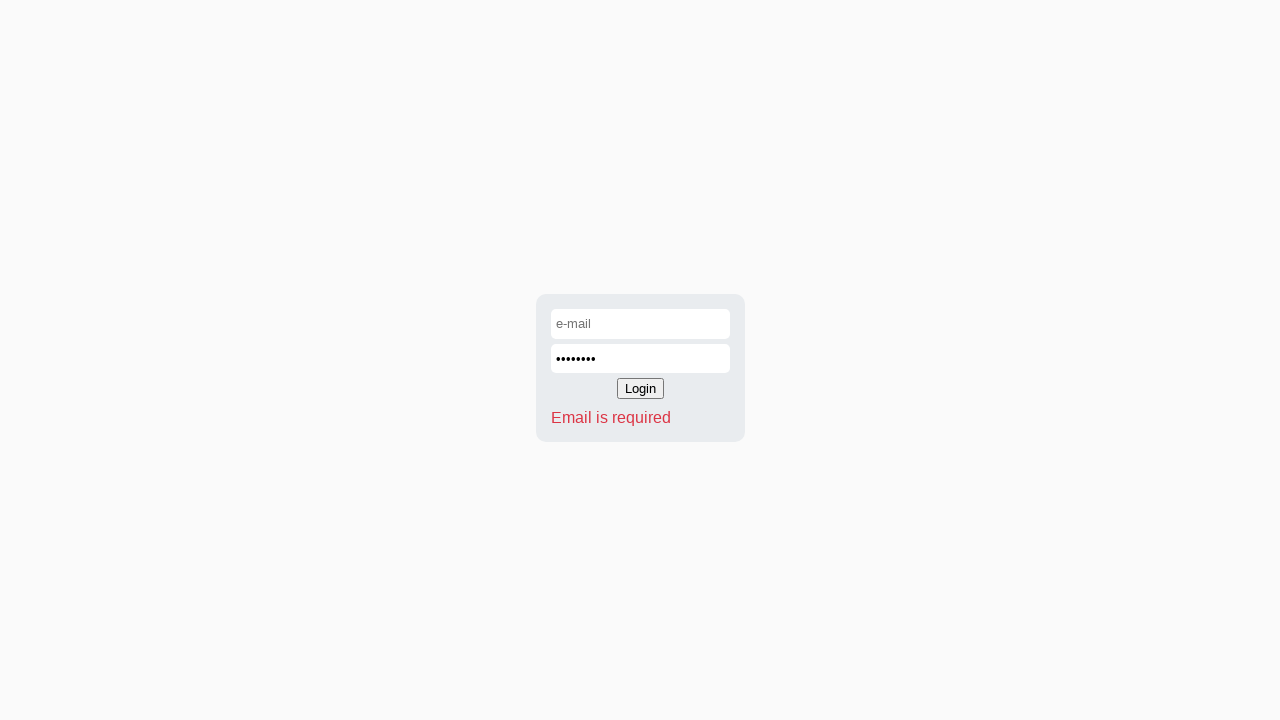